Tests click functionality by clicking a button that generates dynamic content and verifying the content appears after clicking.

Starting URL: https://thefreerangetester.github.io/sandbox-automation-testing/

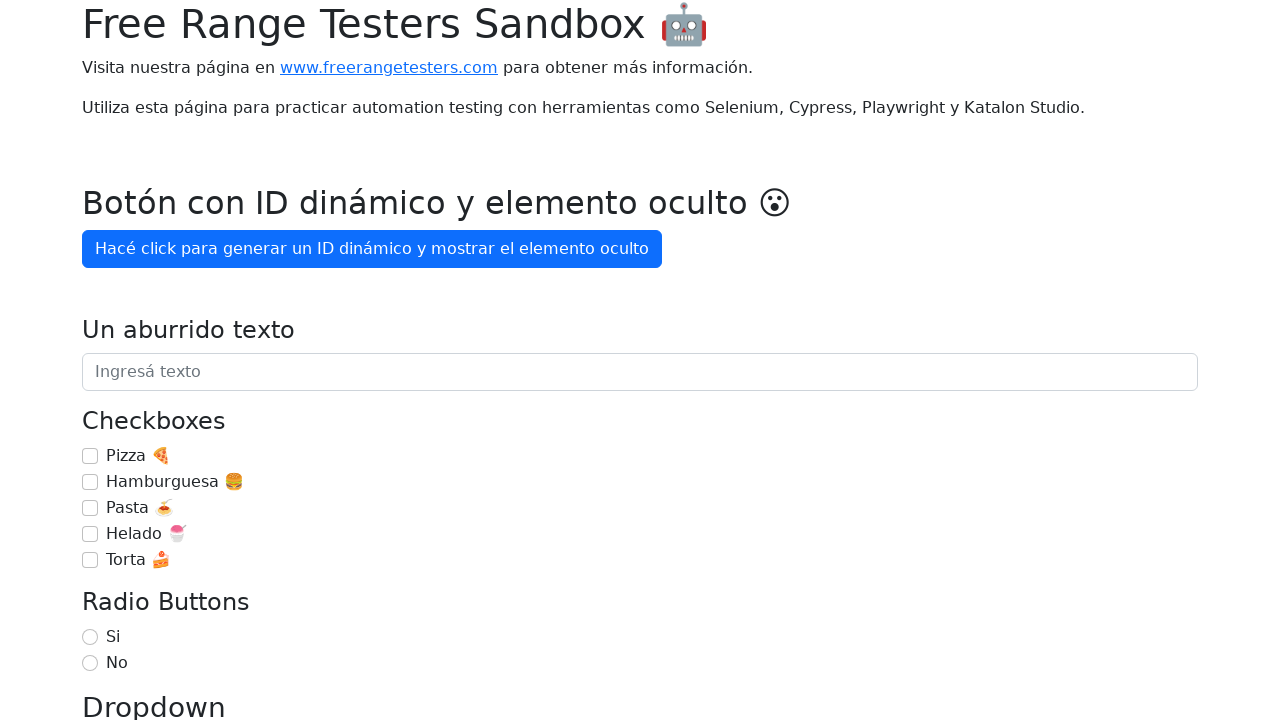

Navigated to sandbox automation testing page
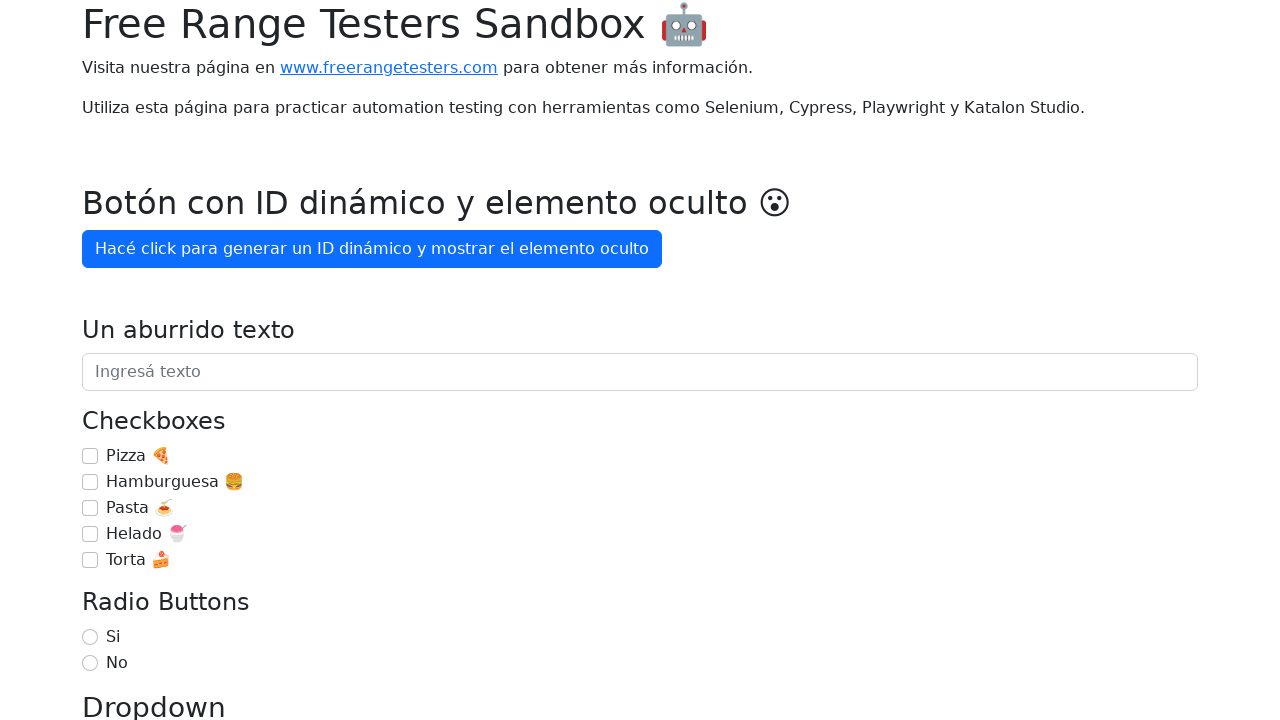

Clicked button 'Hacé click para generar' to trigger dynamic content at (372, 249) on internal:role=button[name="Hacé click para generar"i]
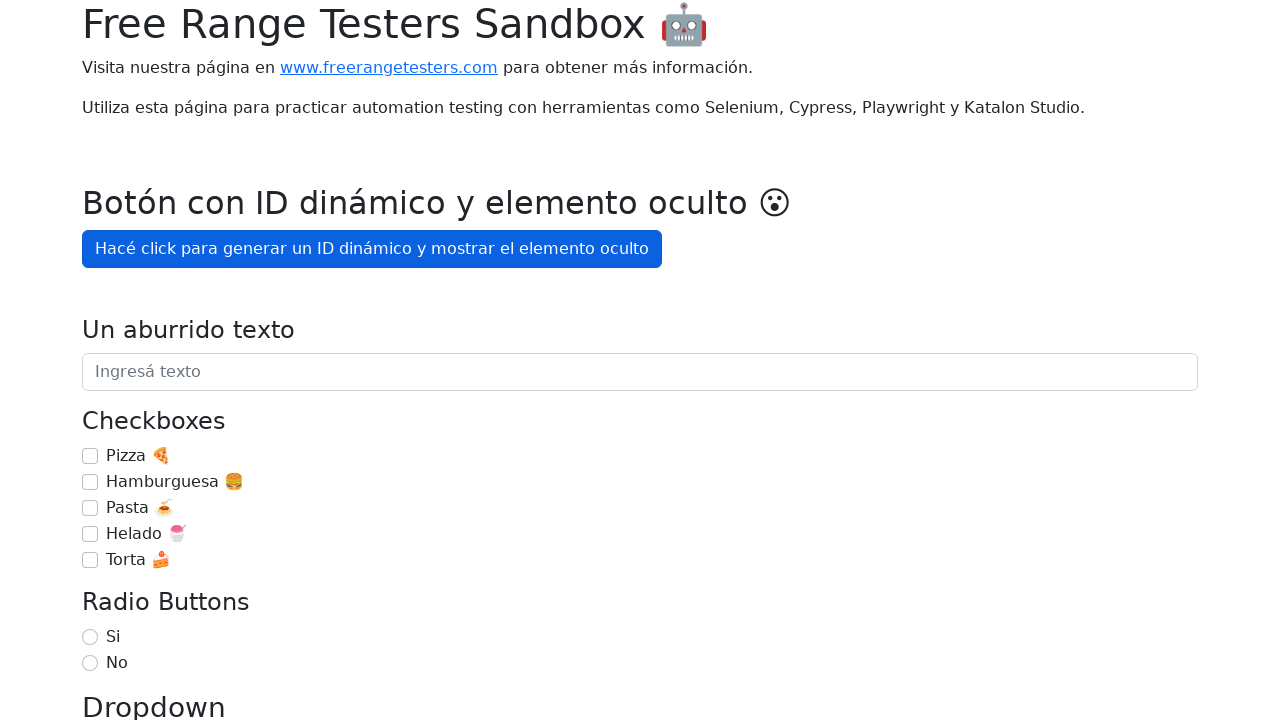

Verified dynamic content appeared with text 'OMG, aparezco después de 3'
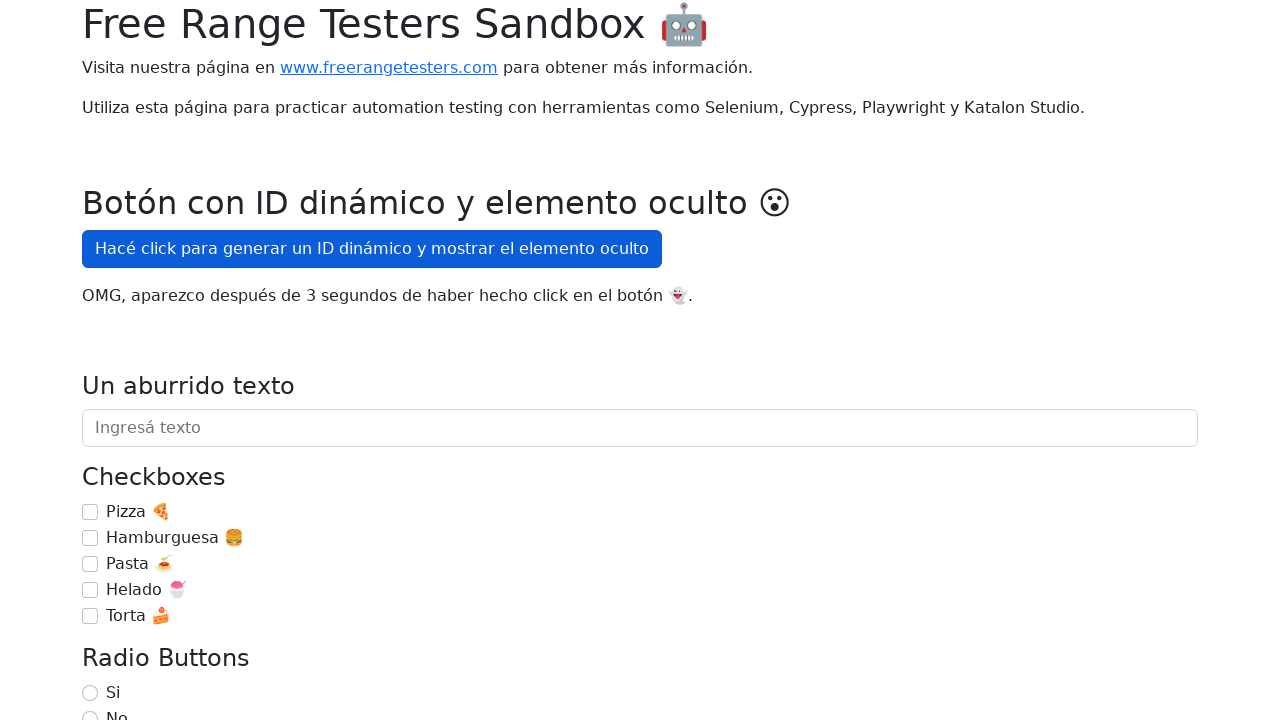

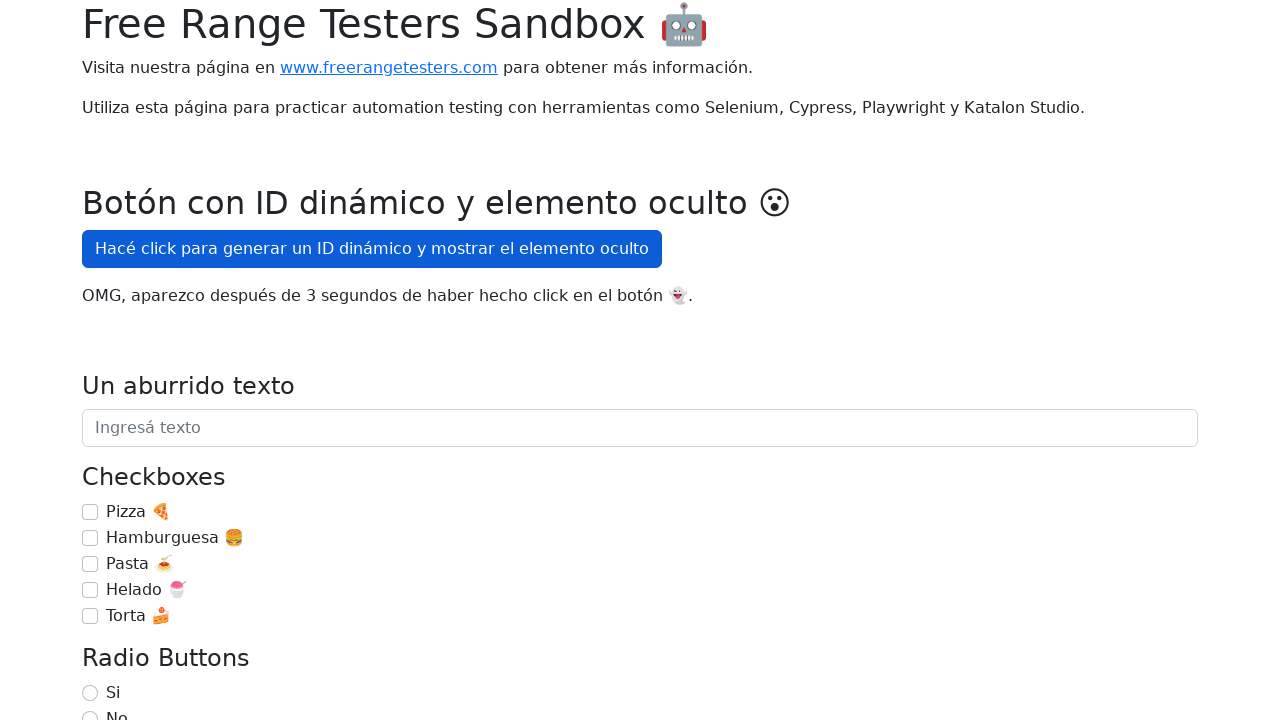